Tests that todo data persists after page reload, including completed state

Starting URL: https://demo.playwright.dev/todomvc

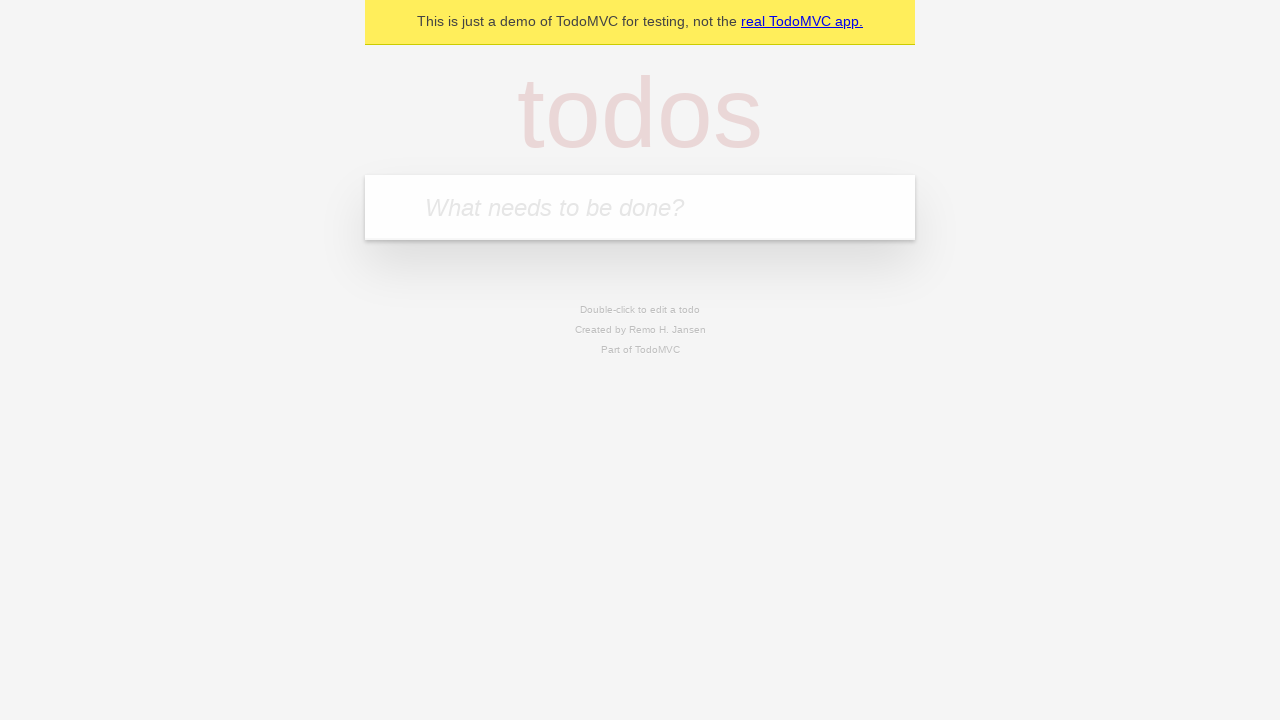

Filled todo input with 'buy some cheese' on internal:attr=[placeholder="What needs to be done?"i]
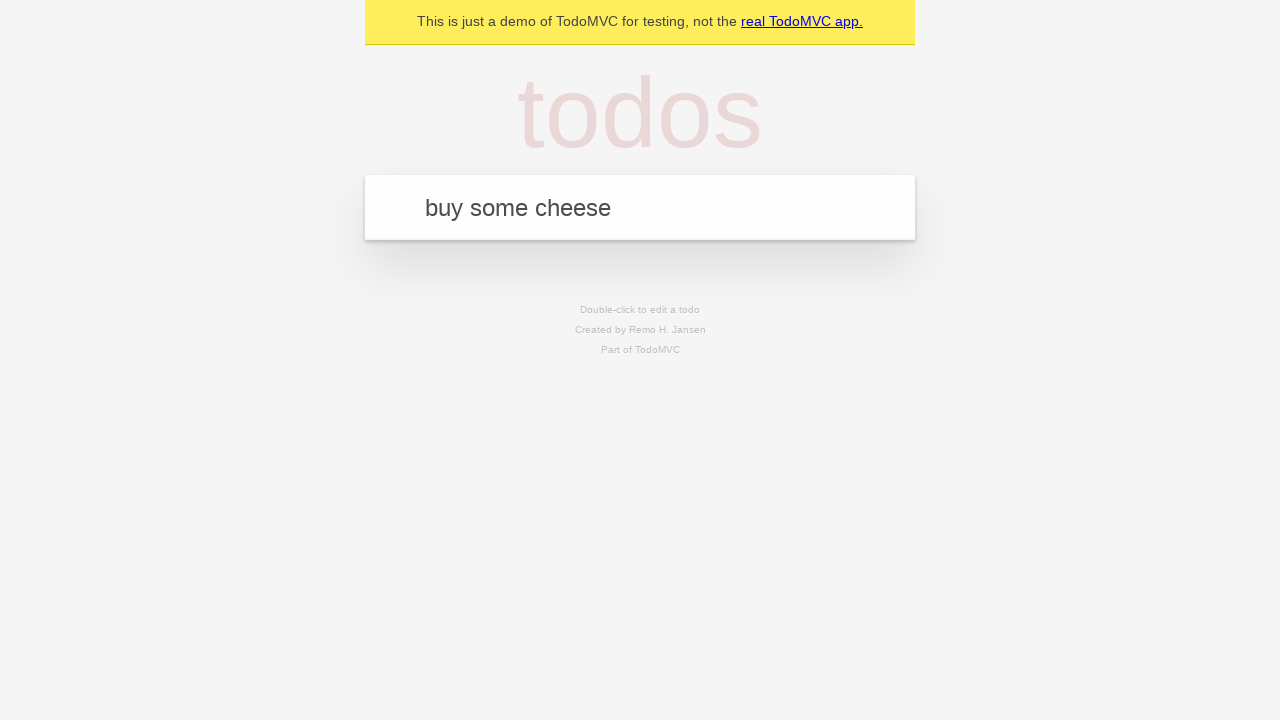

Pressed Enter to create first todo on internal:attr=[placeholder="What needs to be done?"i]
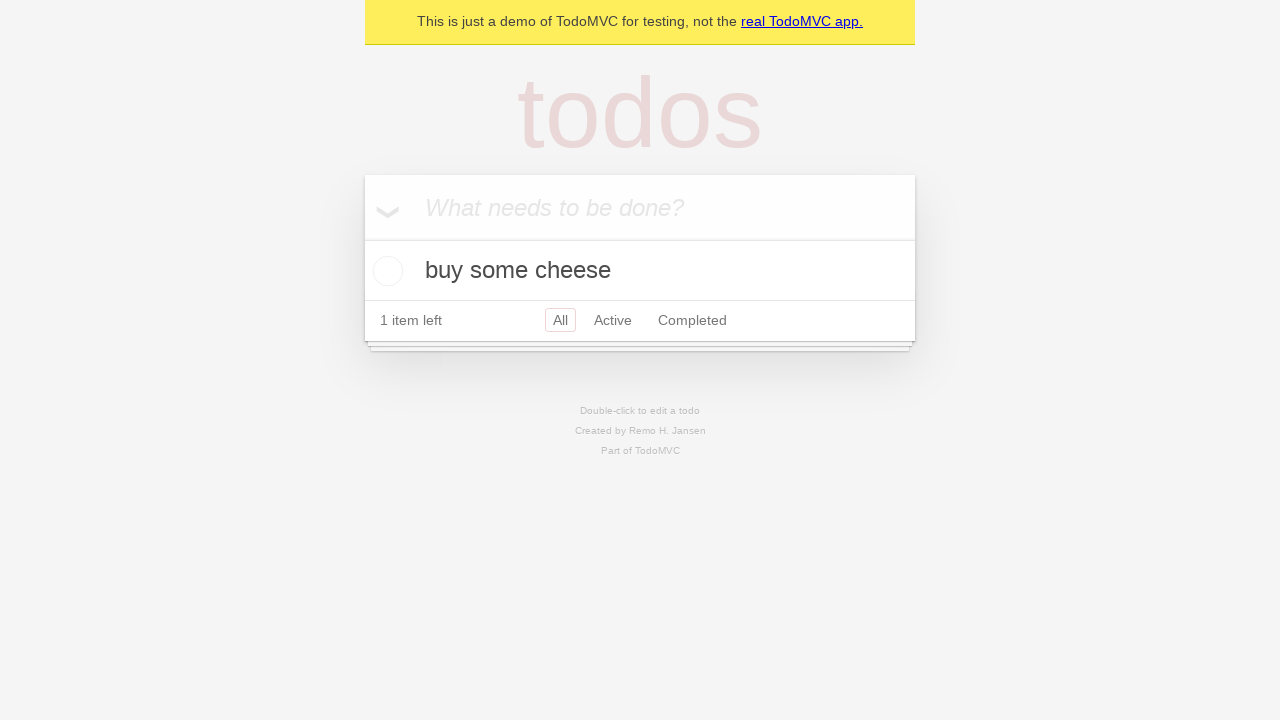

Filled todo input with 'feed the cat' on internal:attr=[placeholder="What needs to be done?"i]
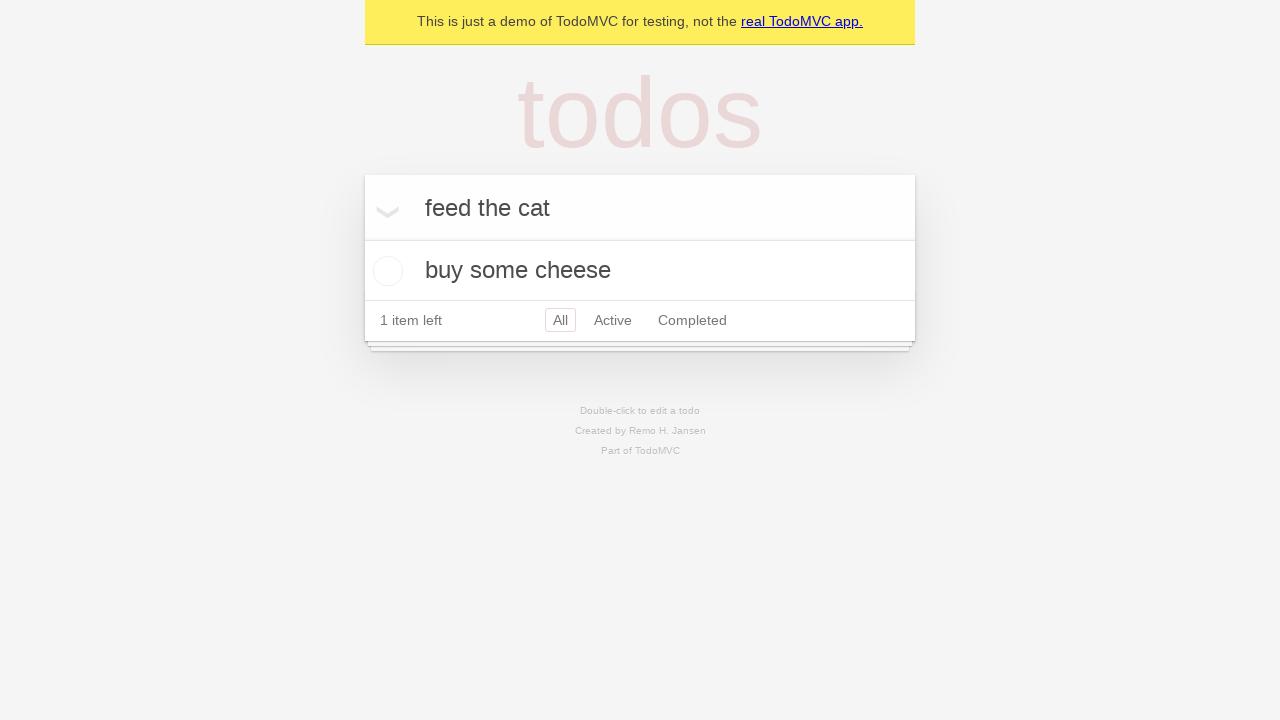

Pressed Enter to create second todo on internal:attr=[placeholder="What needs to be done?"i]
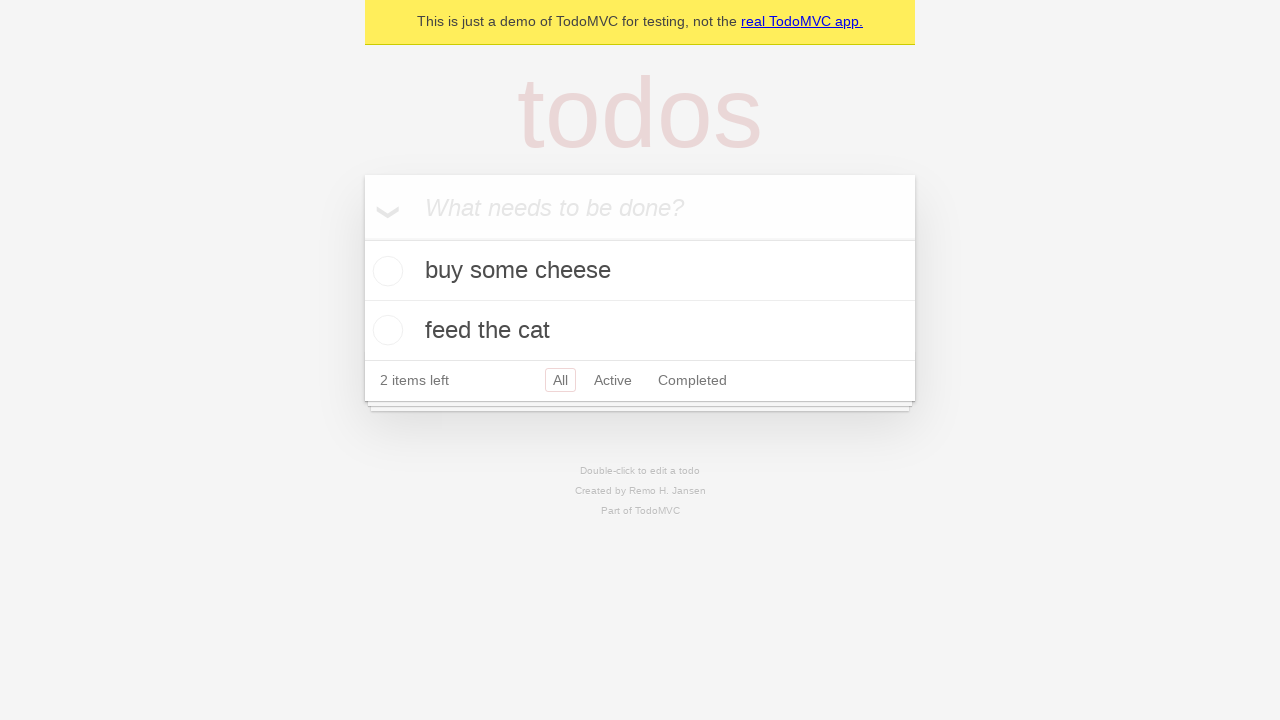

Checked the first todo item at (385, 271) on internal:testid=[data-testid="todo-item"s] >> nth=0 >> internal:role=checkbox
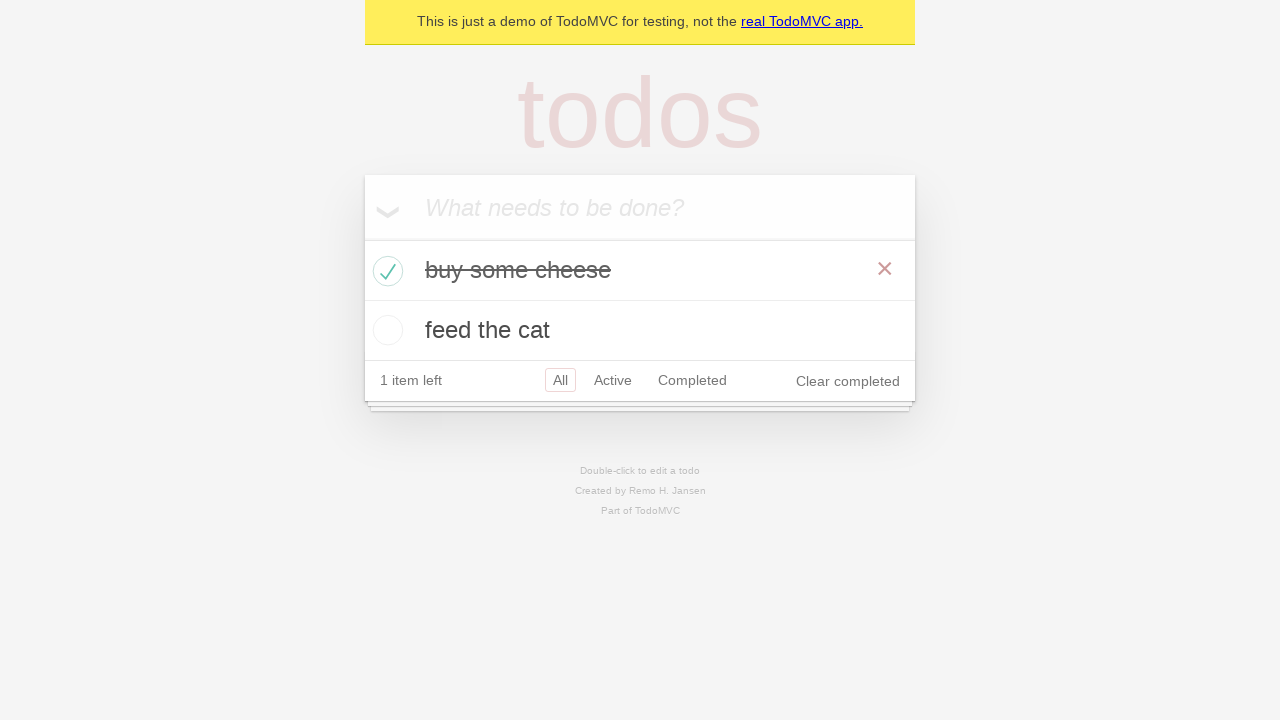

Reloaded the page
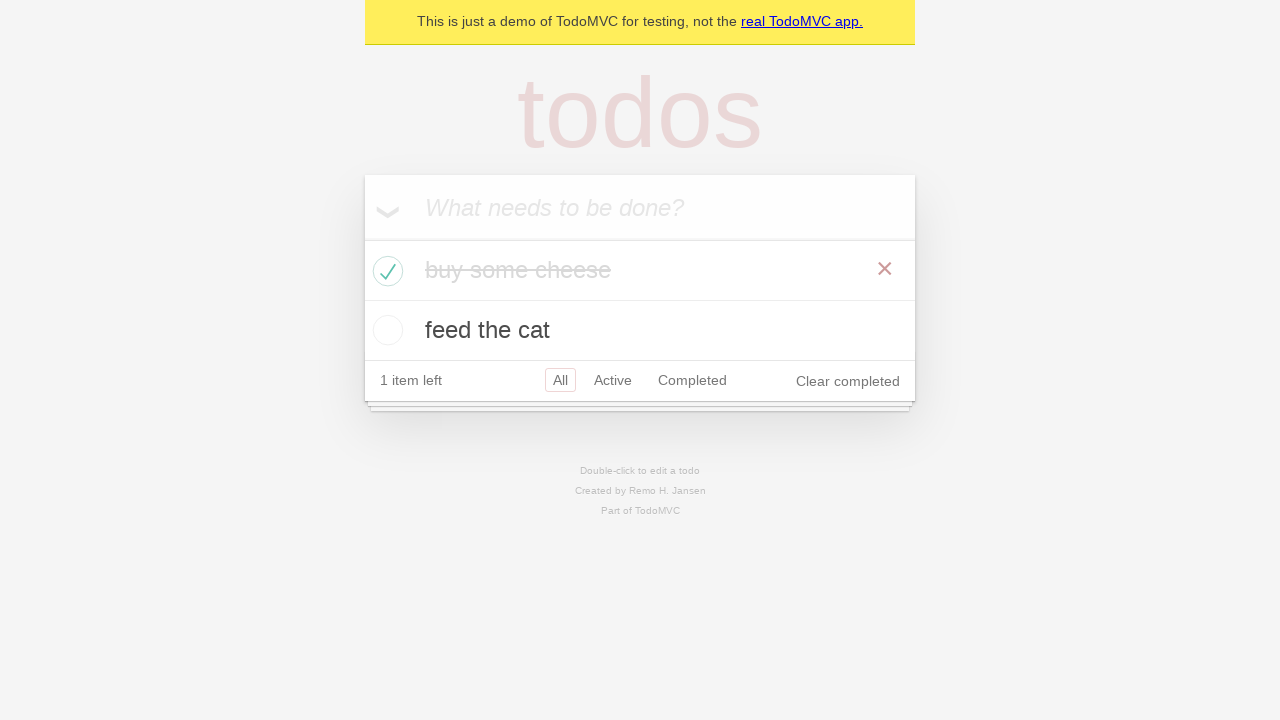

Todo items loaded after page reload - data persisted
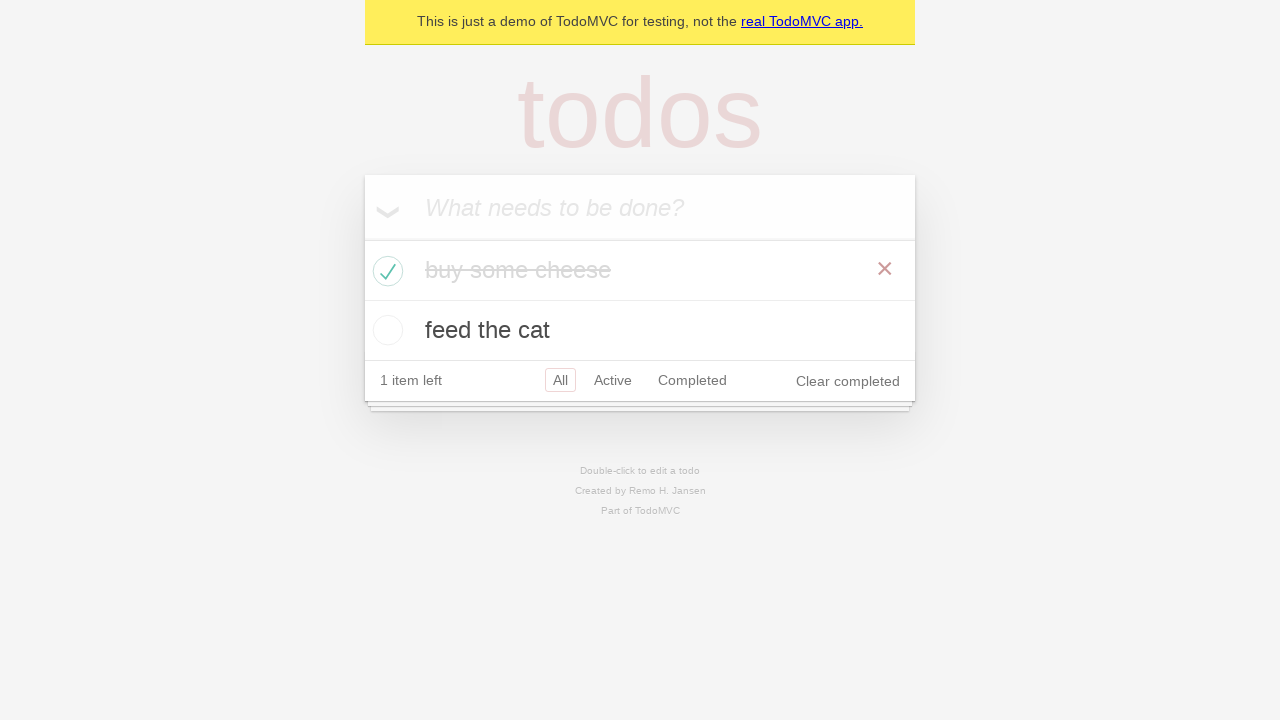

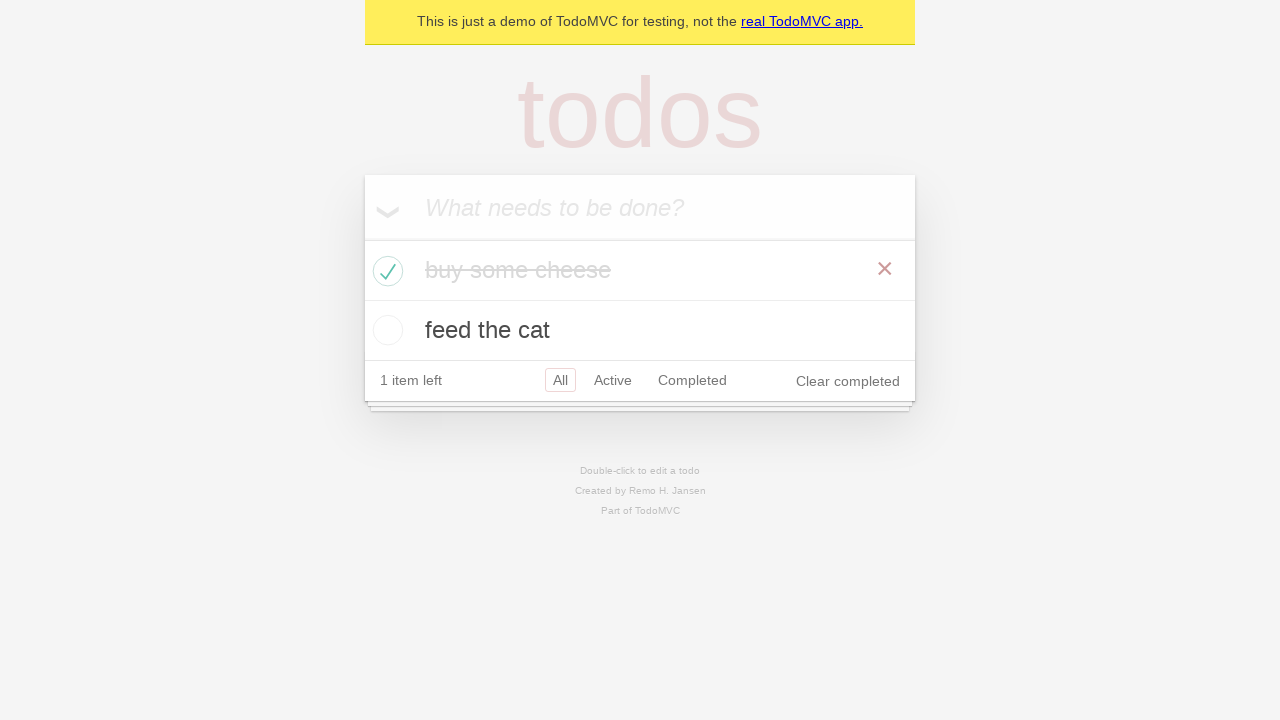